Clicks a button that populates localStorage and verifies the page interaction works

Starting URL: https://example.cypress.io/commands/storage

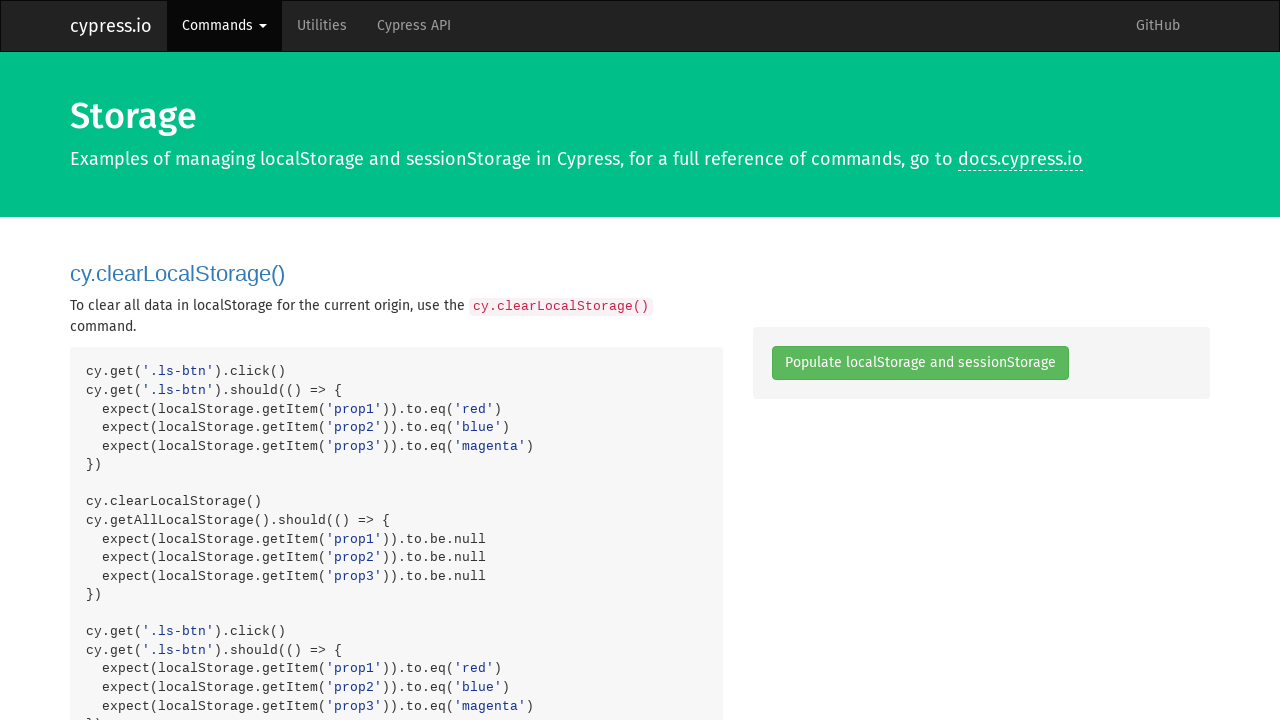

Clicked the localStorage button to populate storage at (920, 363) on .ls-btn
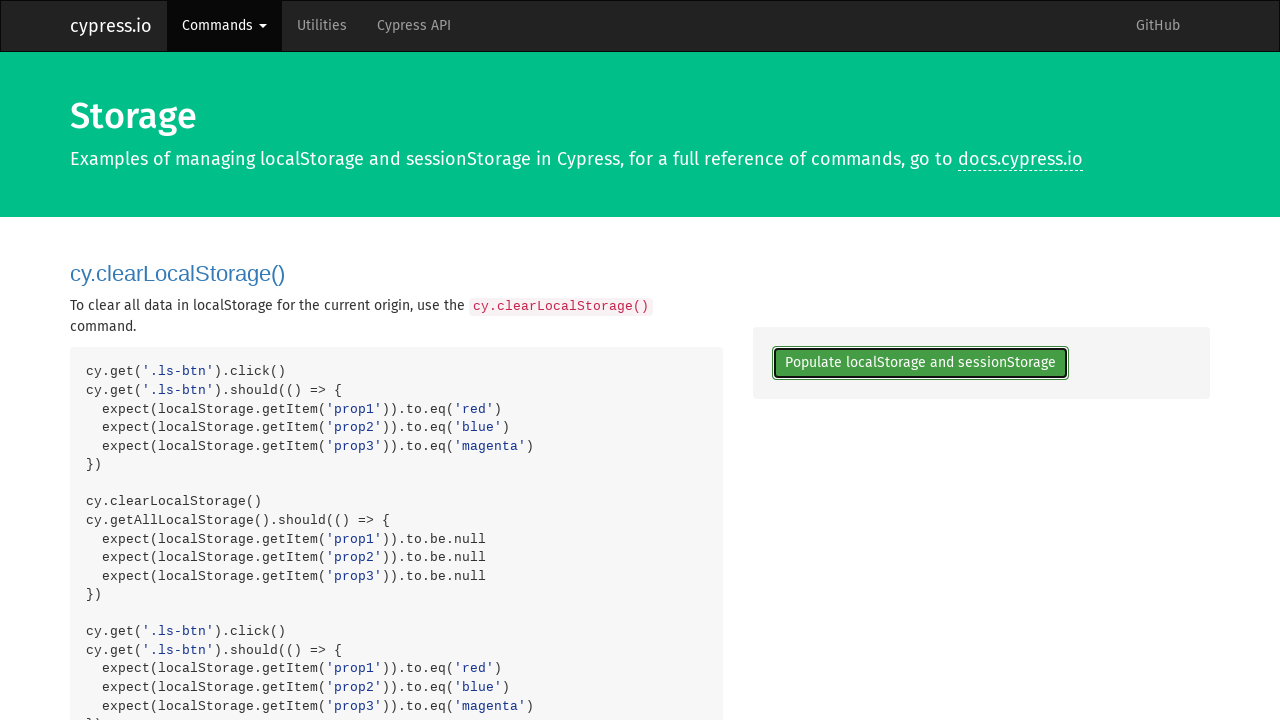

Verified the localStorage button is ready for interaction again
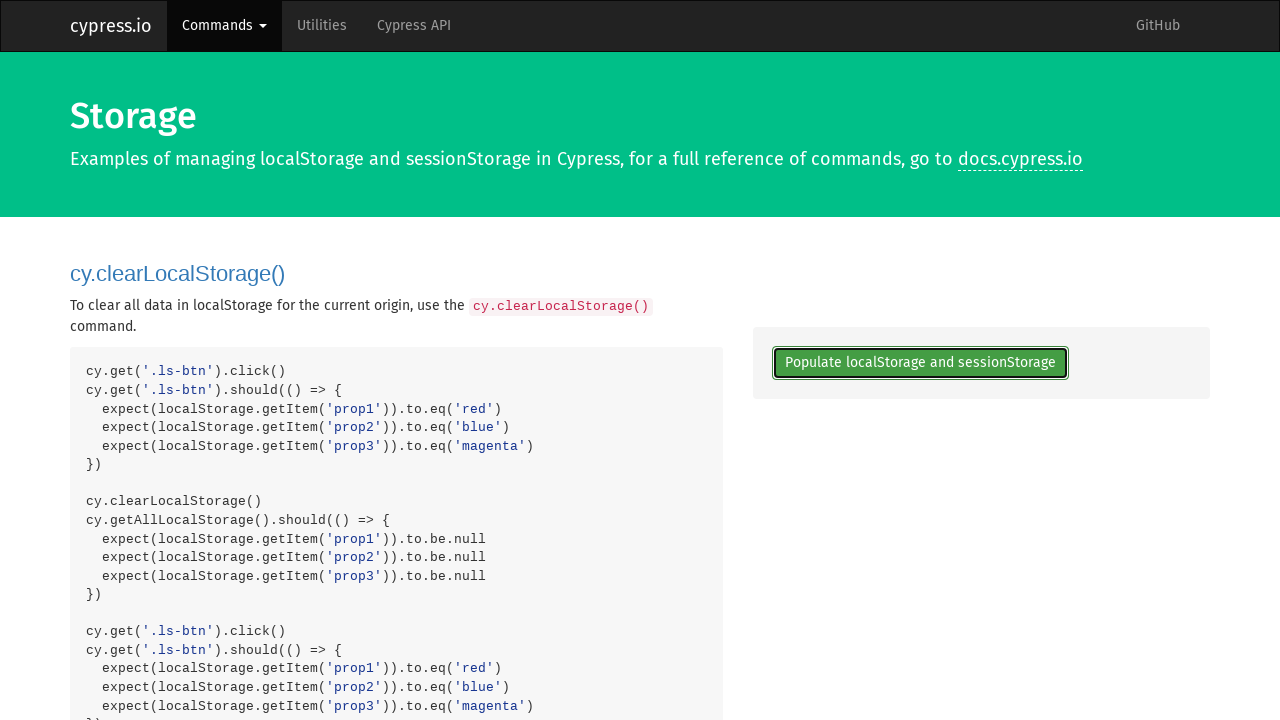

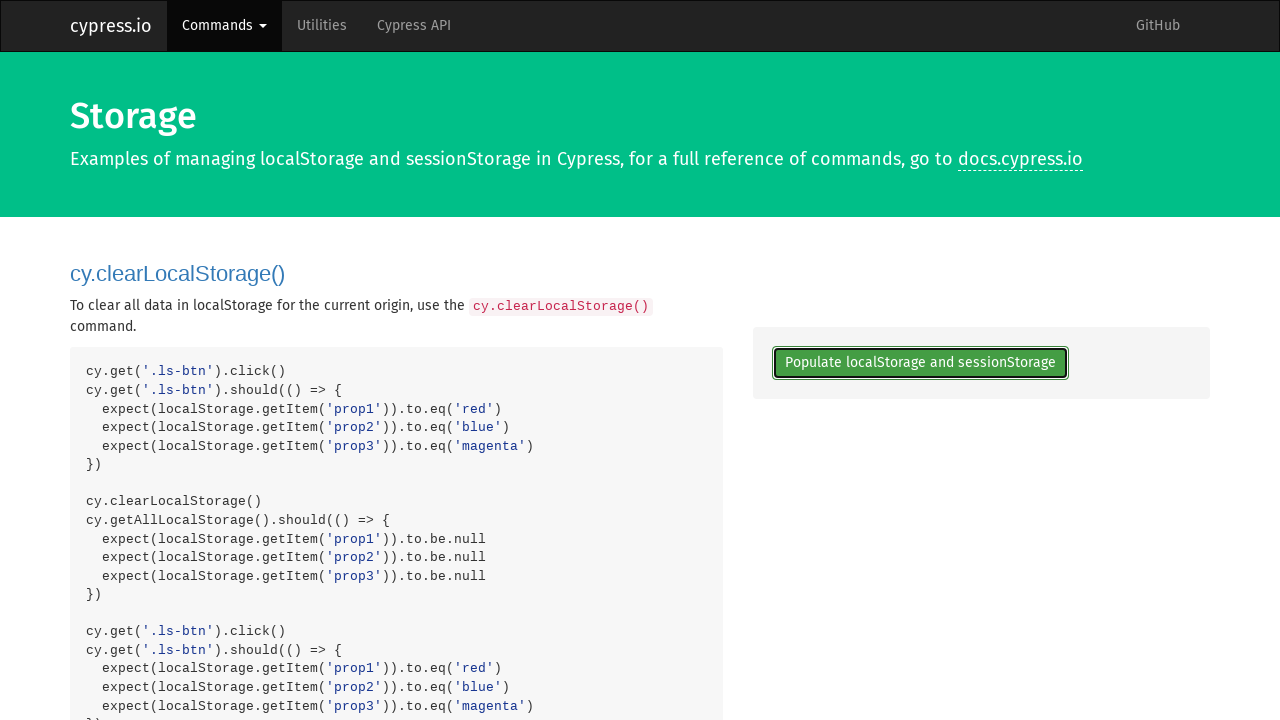